Navigates to a CSDN blog page and verifies that article links are present on the page

Starting URL: https://blog.csdn.net/lzw_java?type=blog

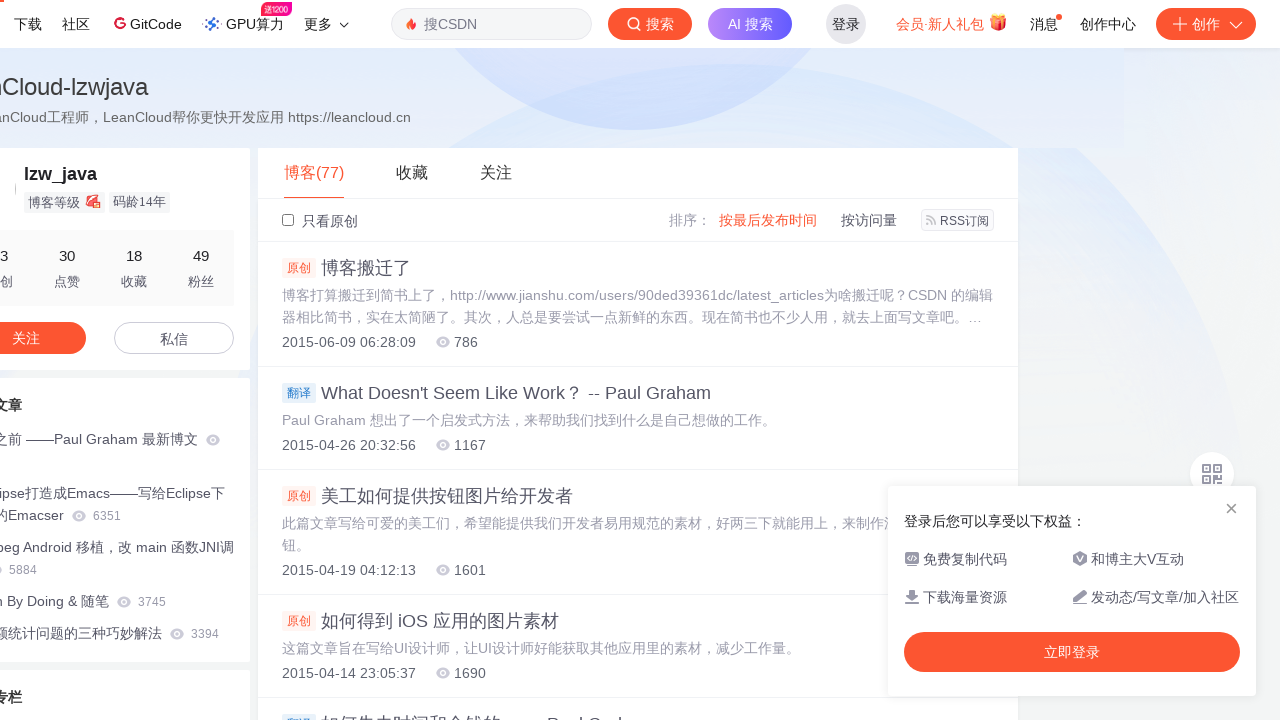

Navigated to CSDN blog page for user lzw_java
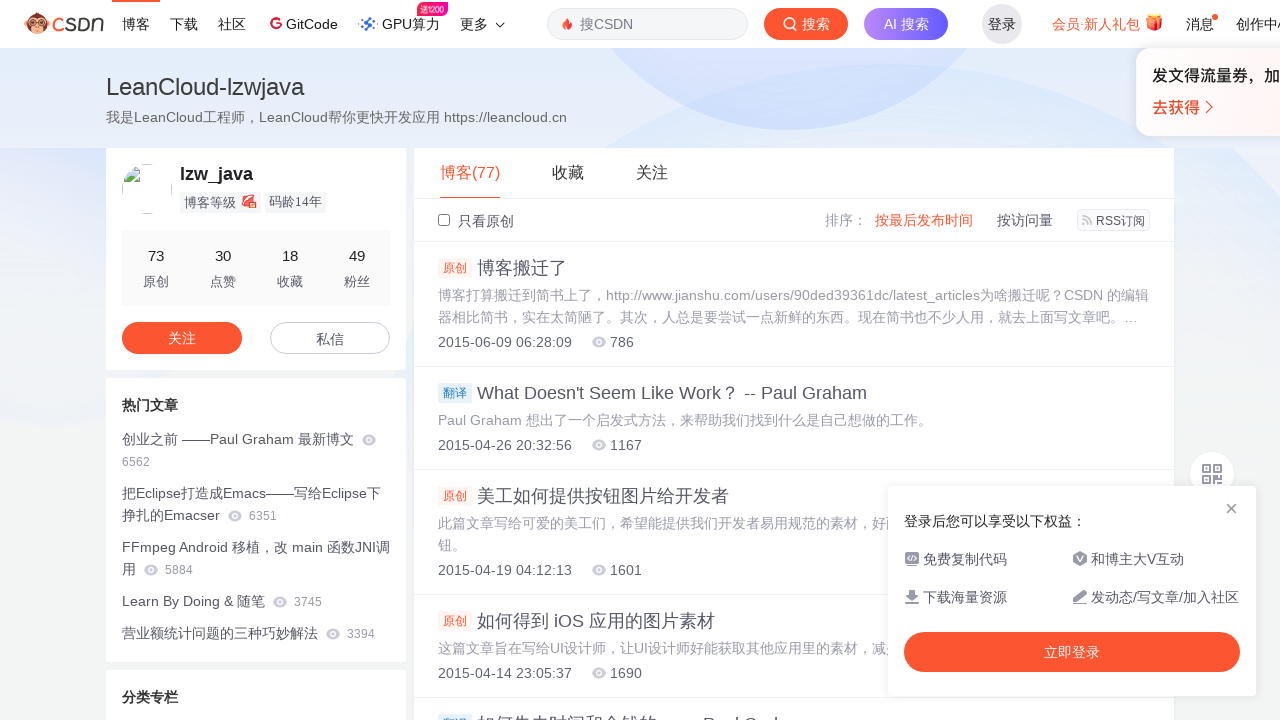

Verified article links are present on the page
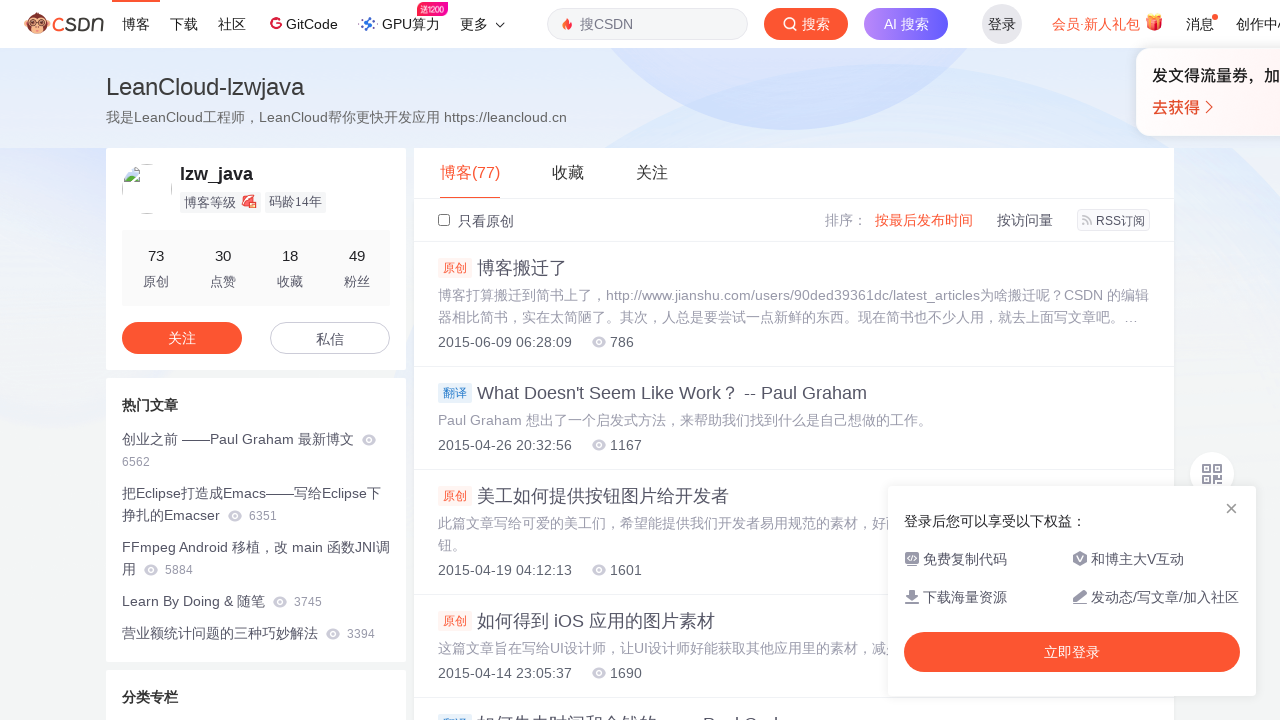

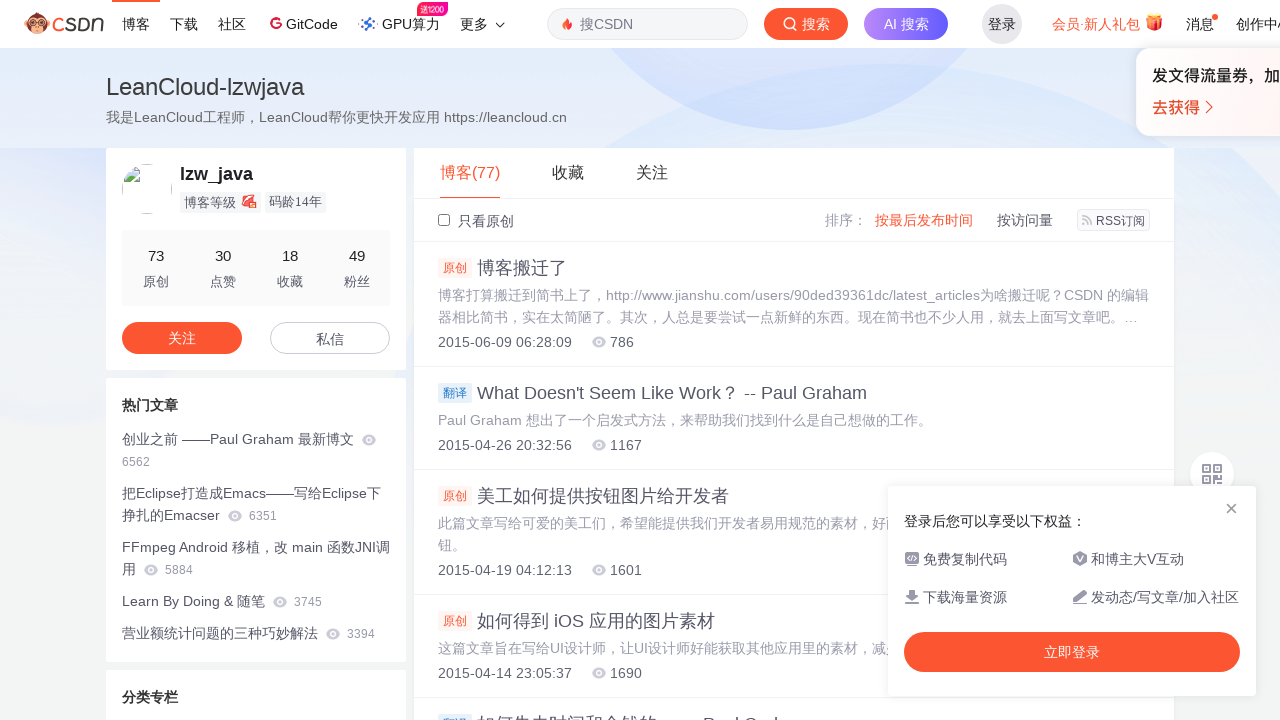